Tests successful quote form submission by filling all required fields (name, email, service, account purpose, withdrawal options, message) and verifying a success message appears.

Starting URL: https://qatest.datasub.com

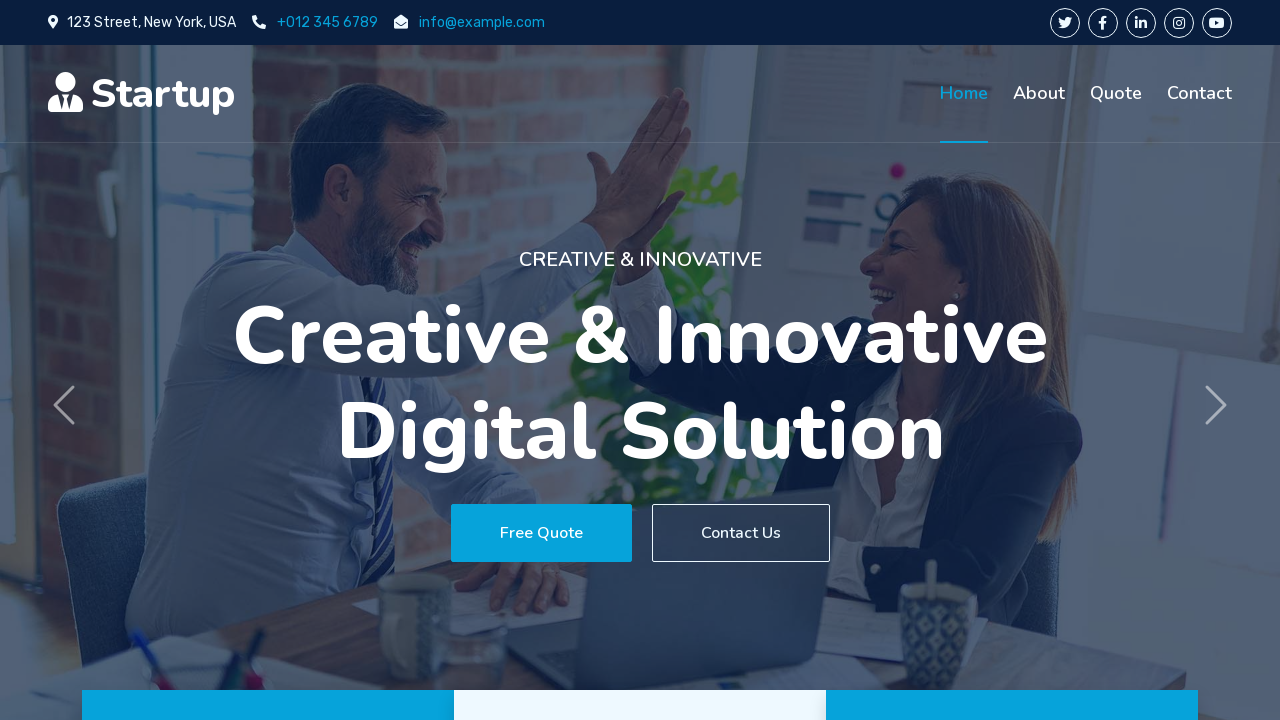

Page fully loaded and network idle
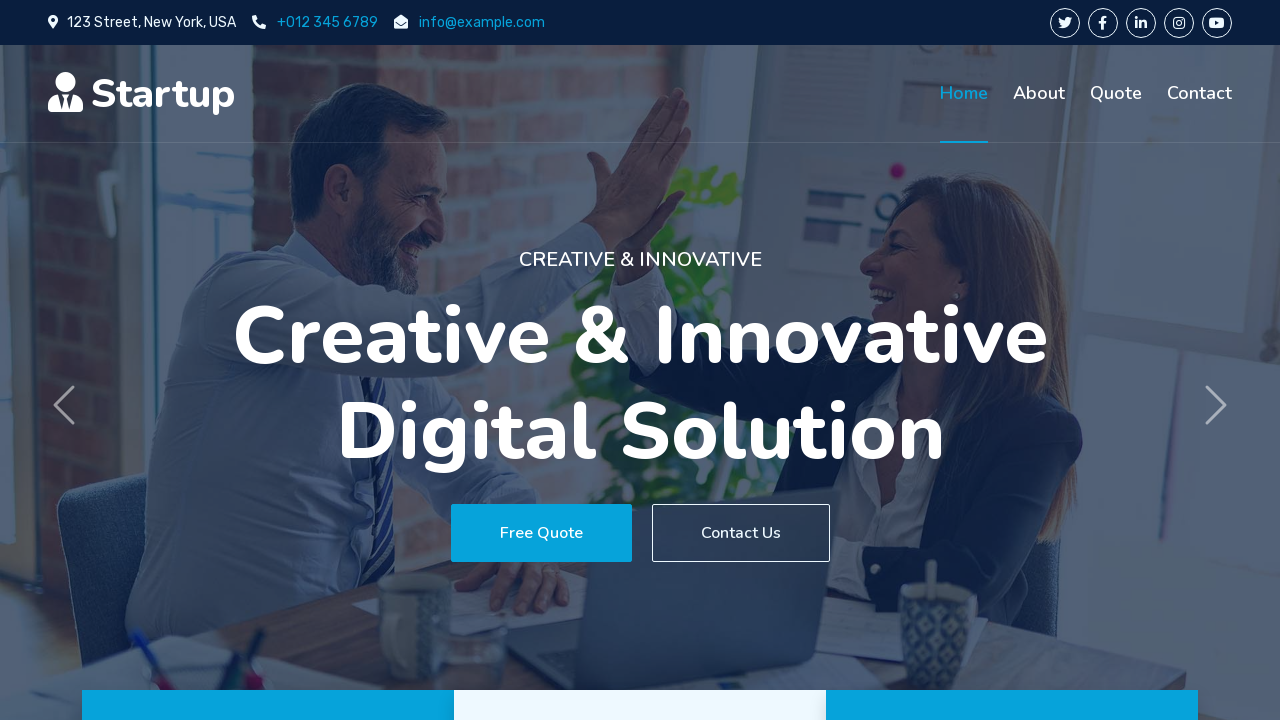

Removed animation classes from page elements
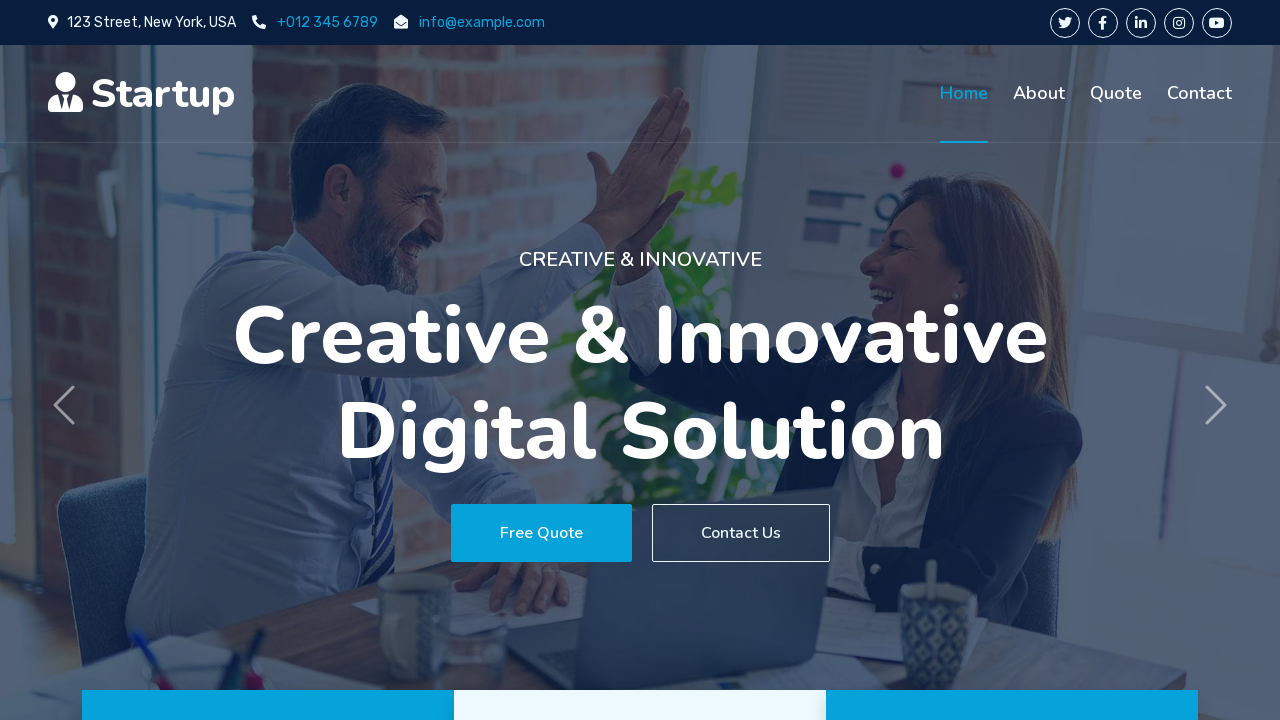

Scrolled to name field
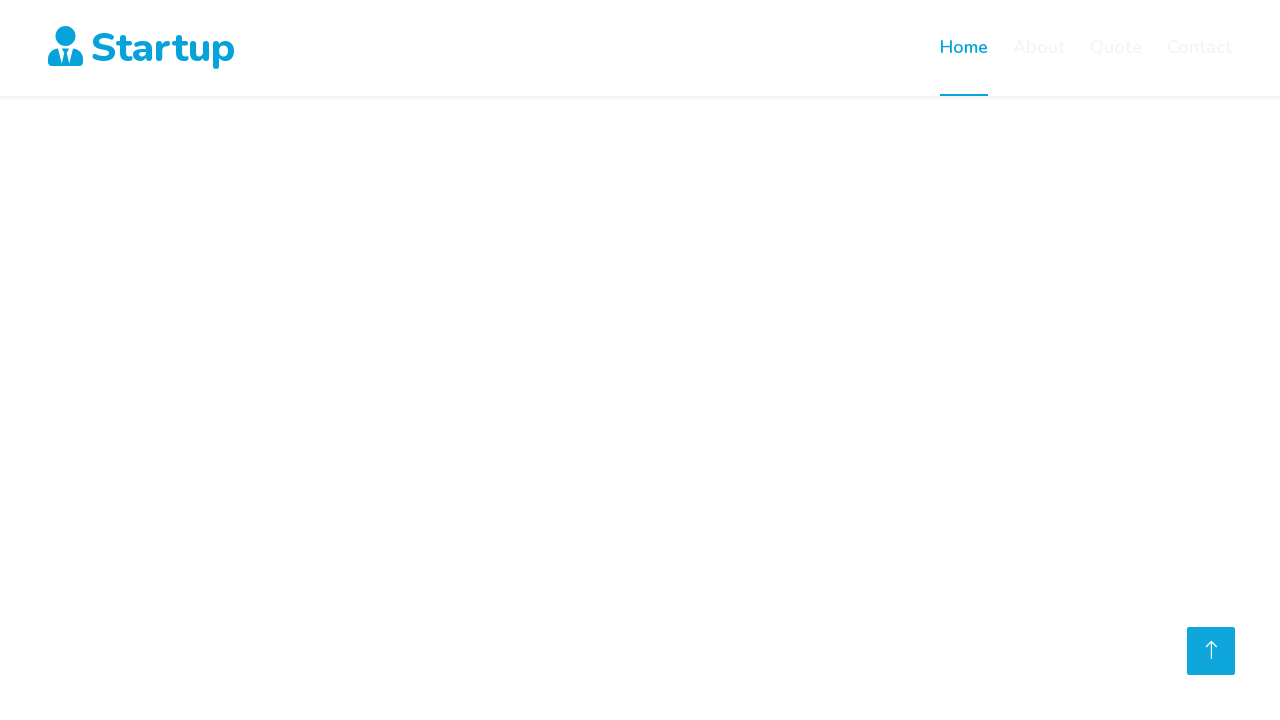

Name field became visible
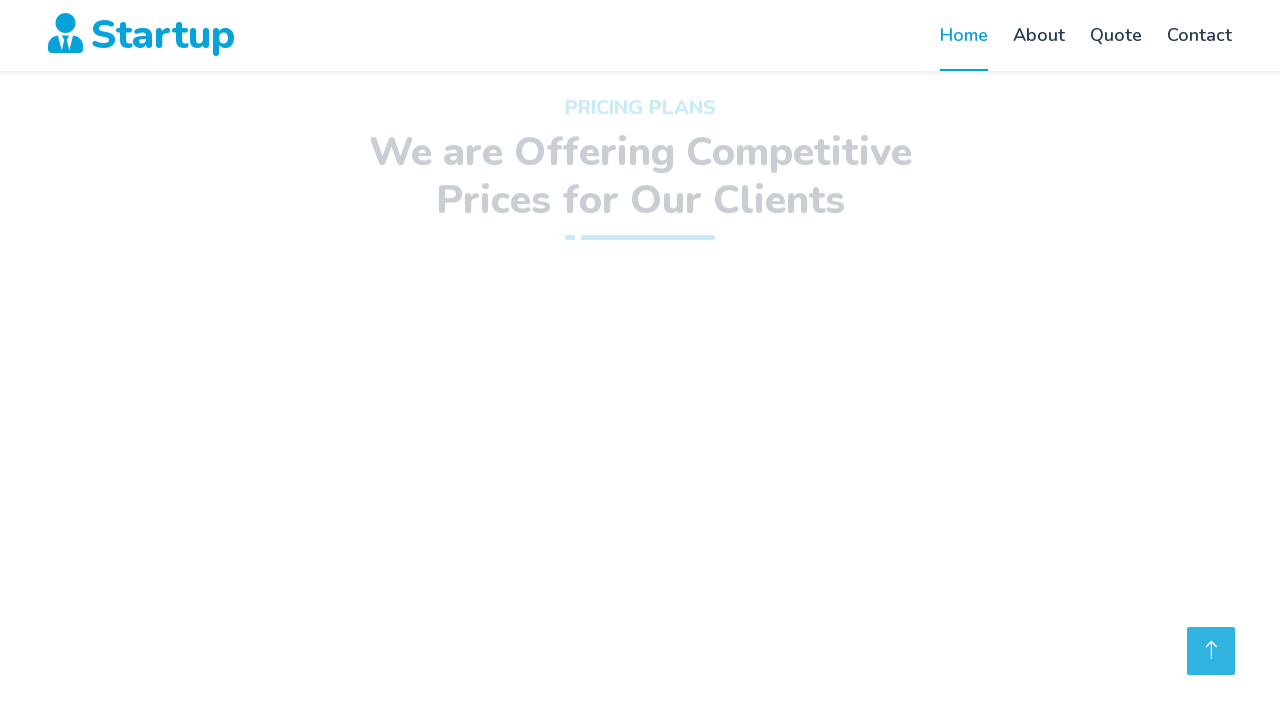

Filled name field with 'John Doe' on #name
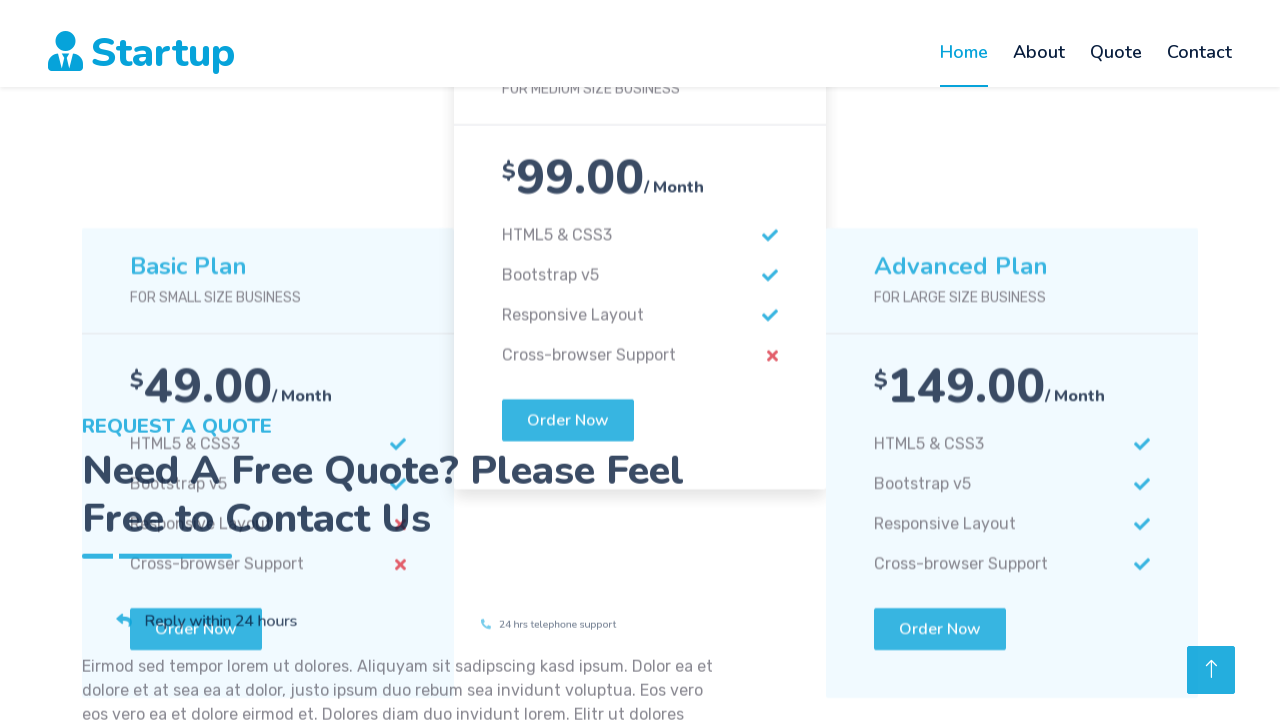

Filled email field with 'test@example.com' on #email
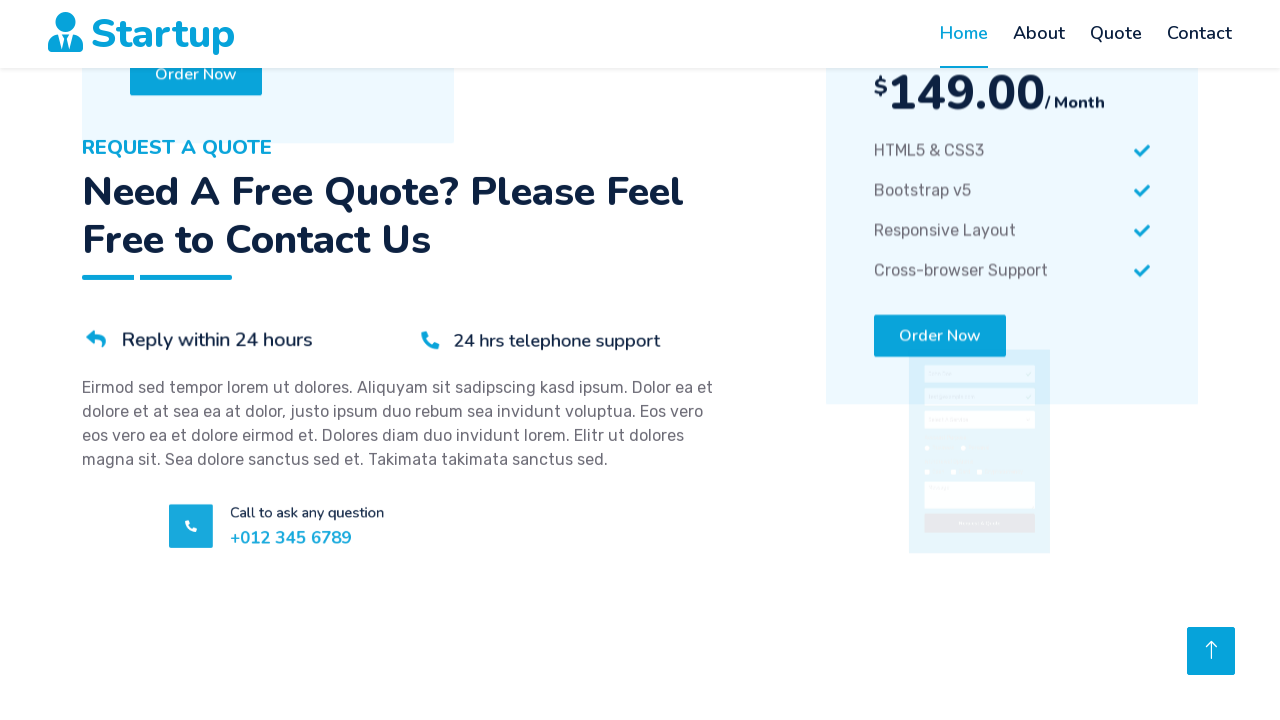

Selected 'Select B Service' from service dropdown on #service
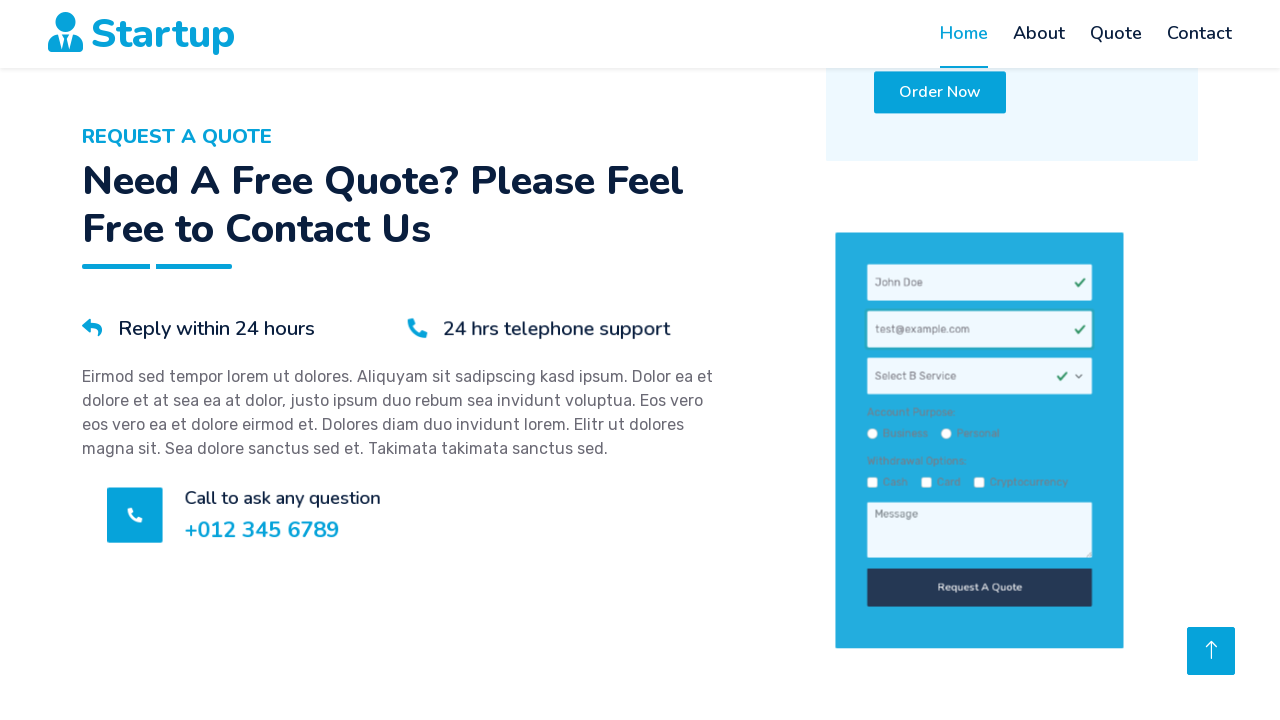

Checked business purpose checkbox at (836, 431) on #purposeBusiness
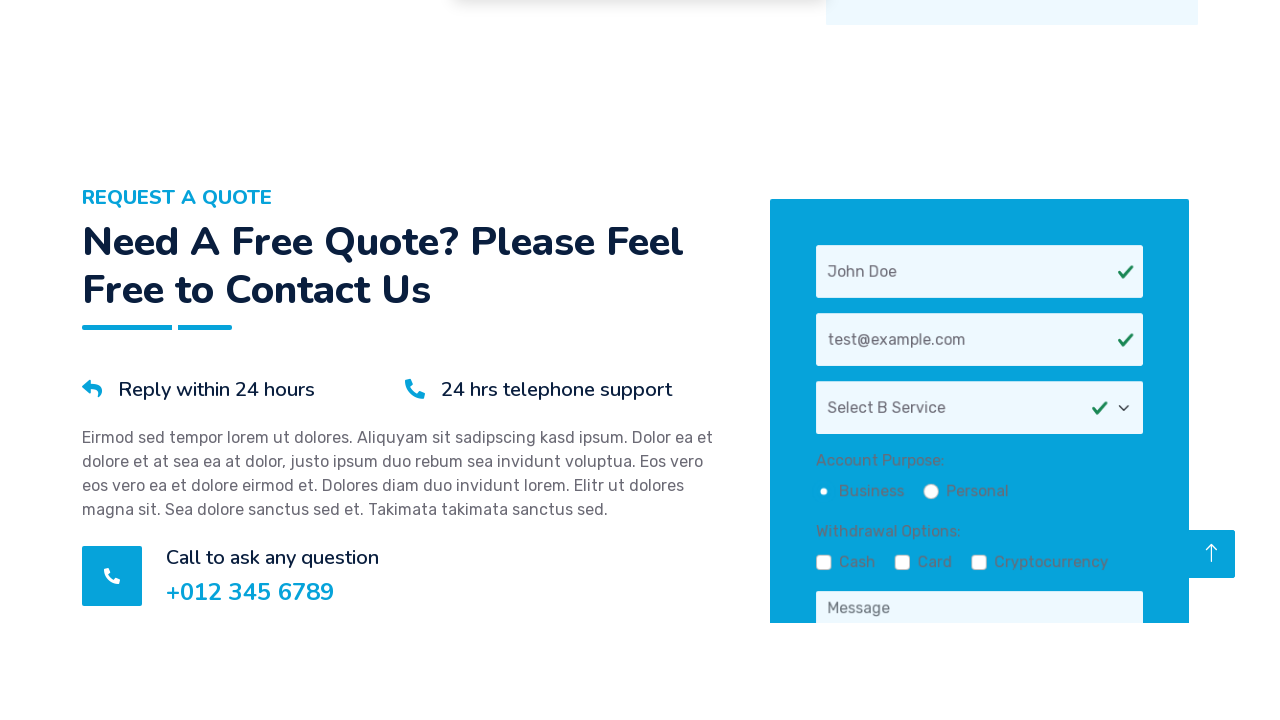

Checked cash withdrawal option at (817, 712) on #withdrawCash
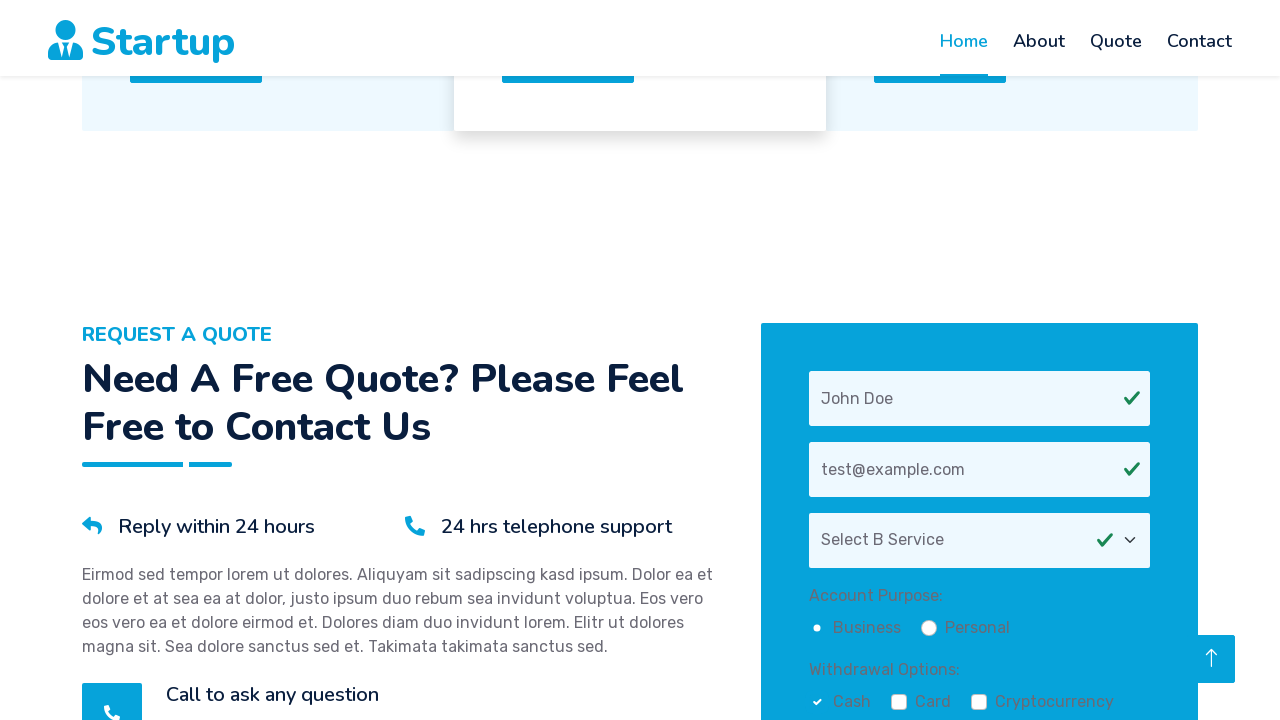

Filled message field with 'Test message for quote request.' on #message
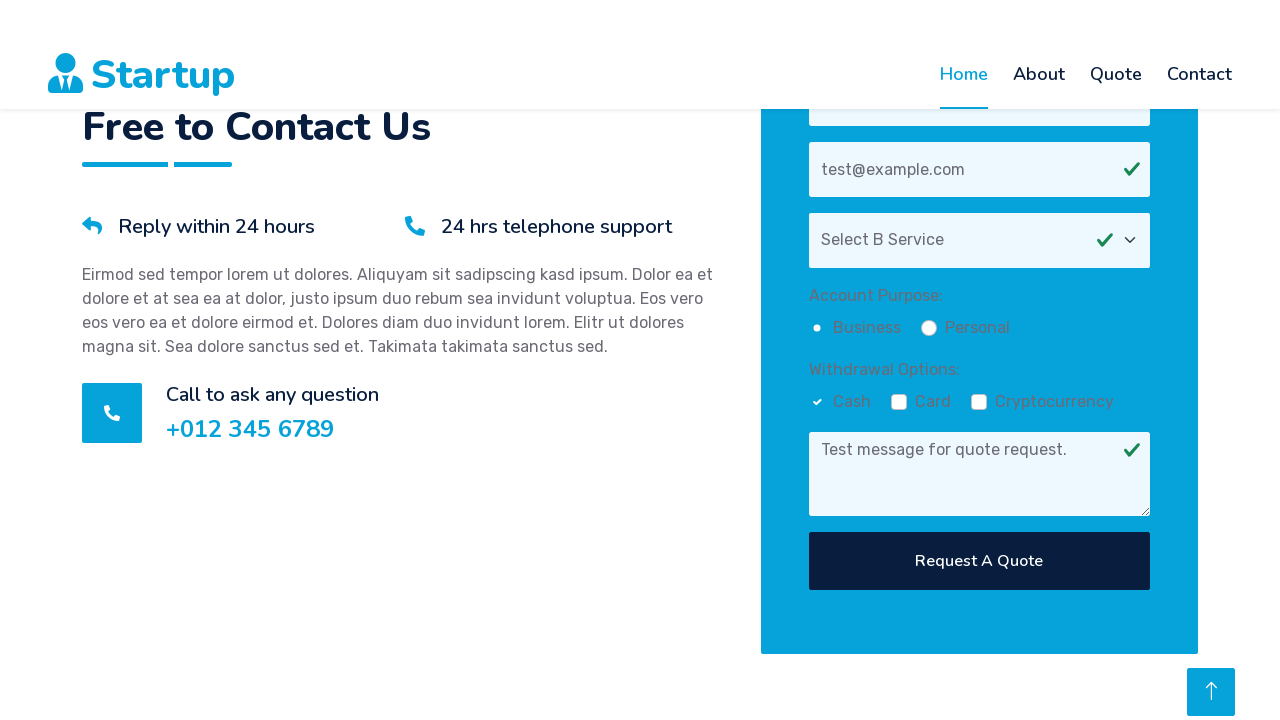

Clicked 'Request A Quote' submit button at (979, 519) on button[type='submit']:has-text('Request A Quote')
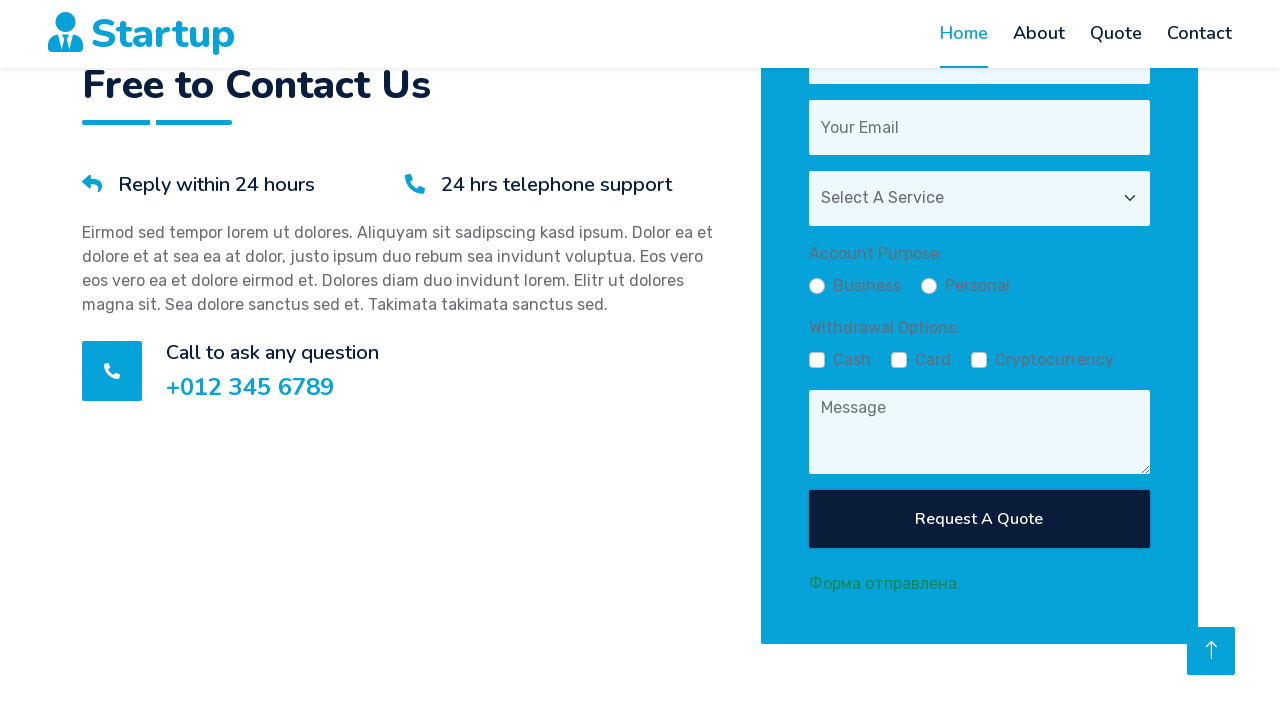

Form status element became visible
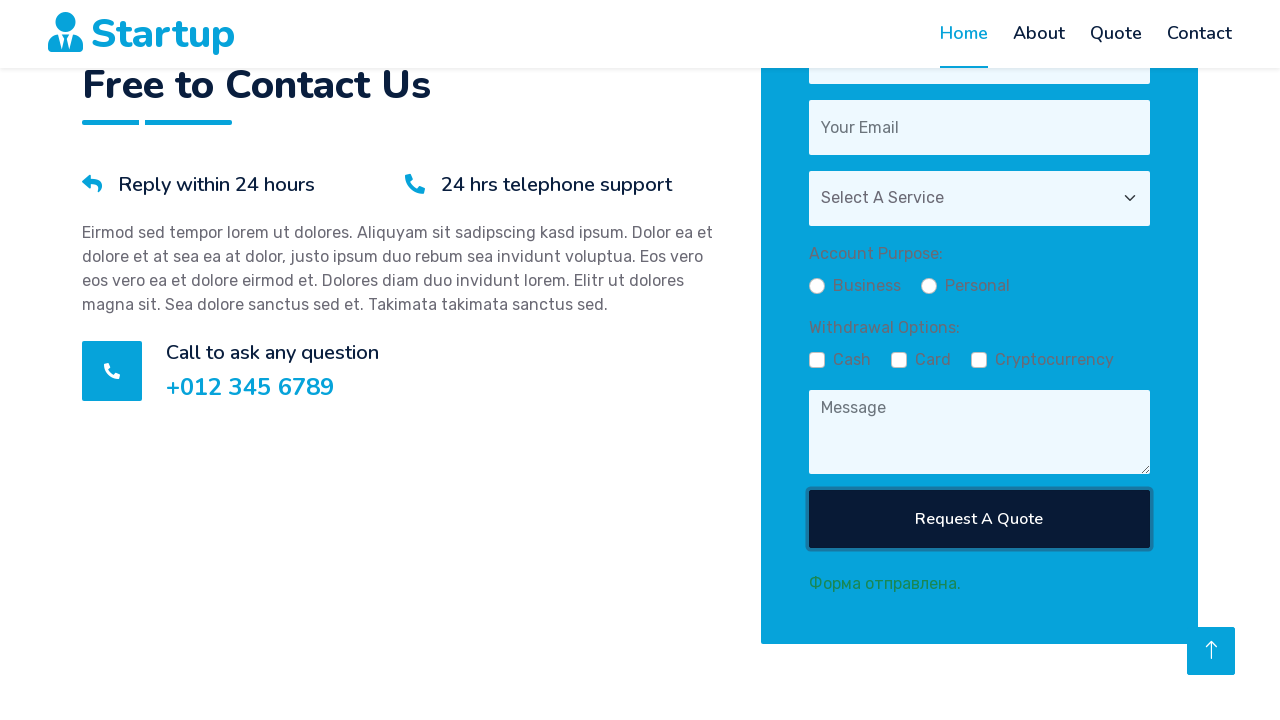

Verified success message 'Форма отправлена.' is displayed in form status
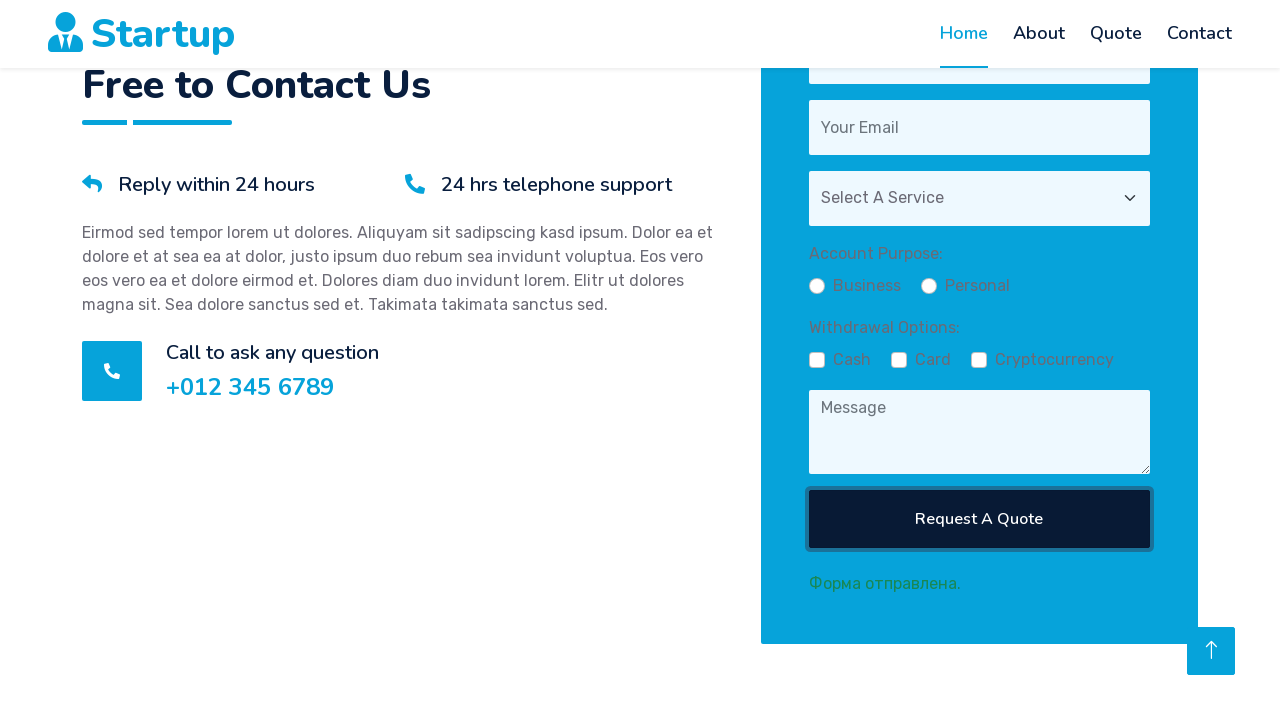

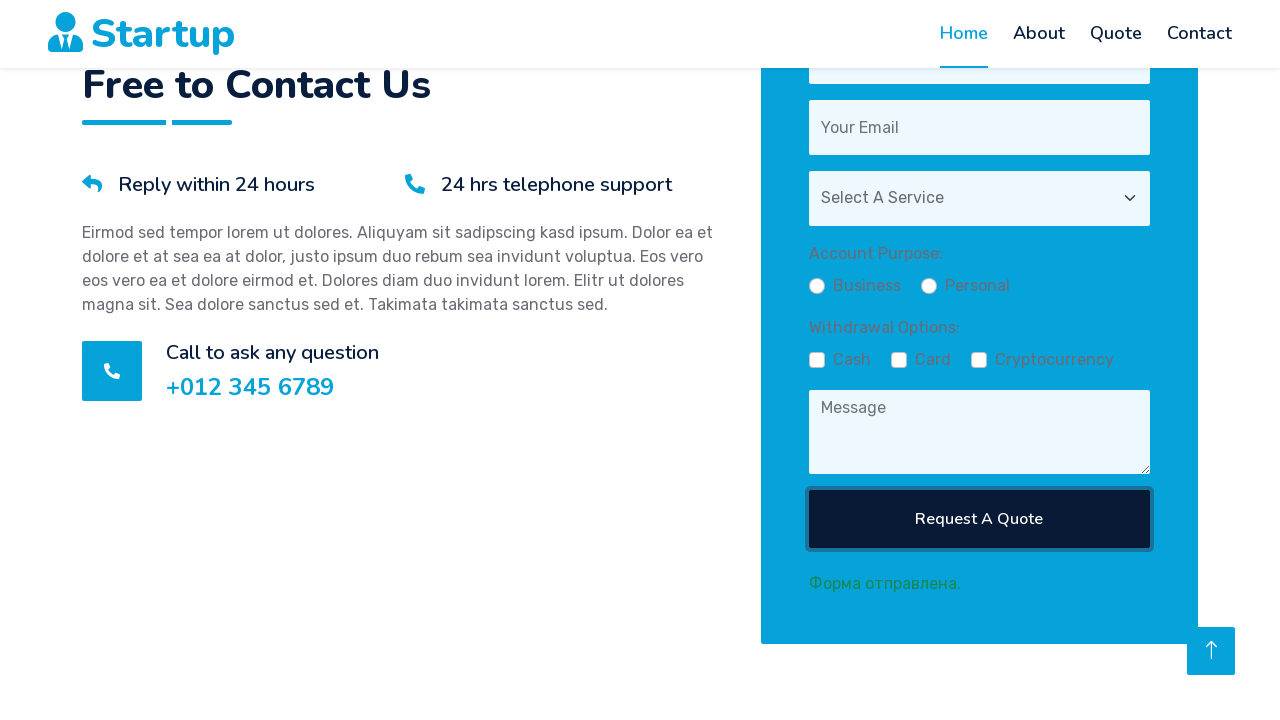